Tests that page reload does not cause navigation flickering by comparing navigation element presence immediately after reload versus after full load.

Starting URL: https://edu-create.vercel.app/create

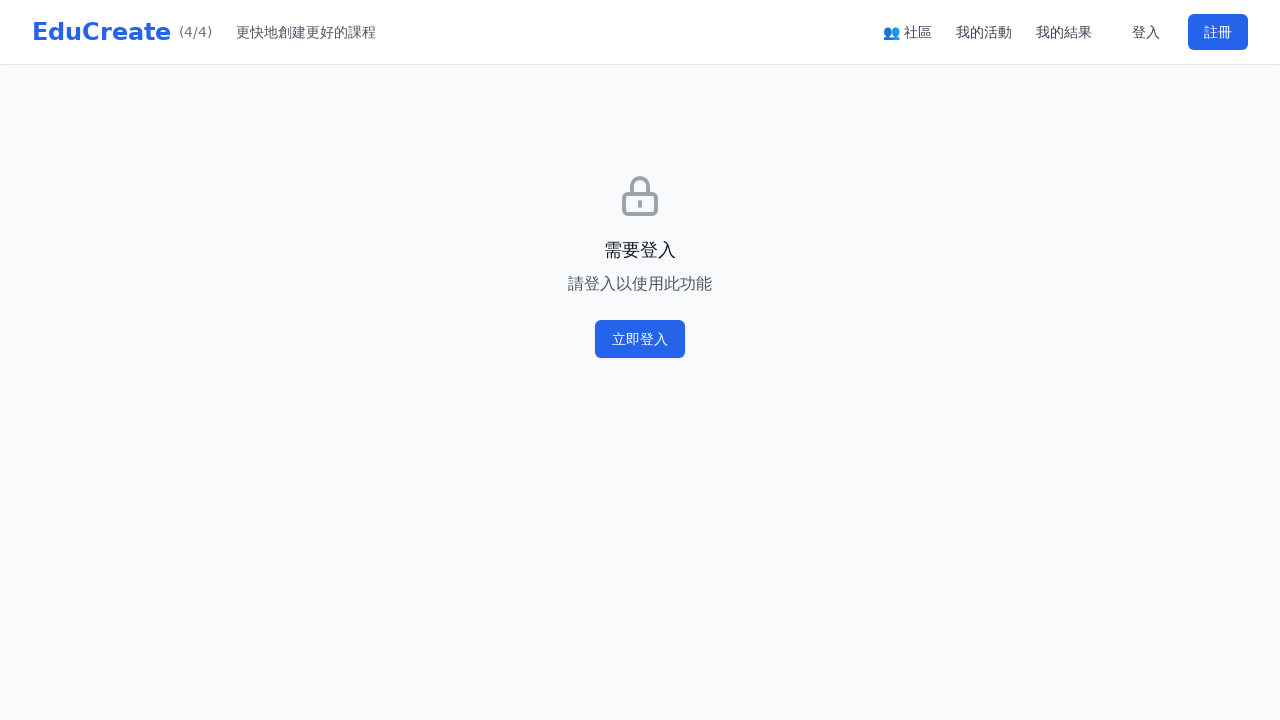

Set mobile viewport to 375x812
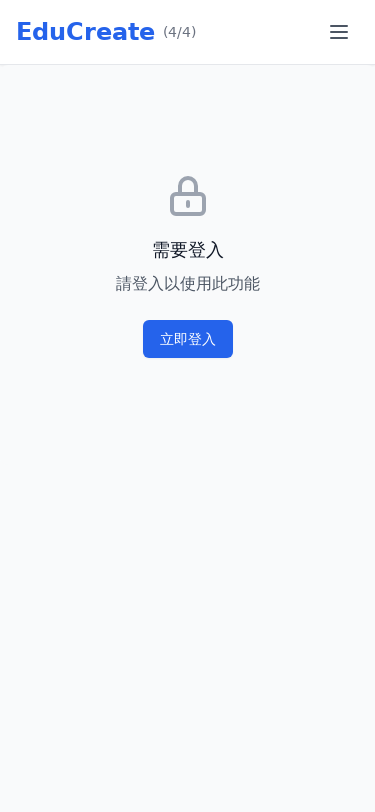

Waited for page to fully load (networkidle)
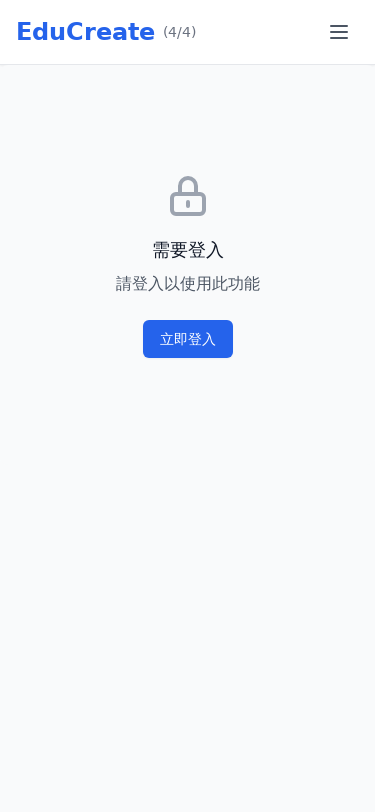

Waited 2 seconds for page to stabilize
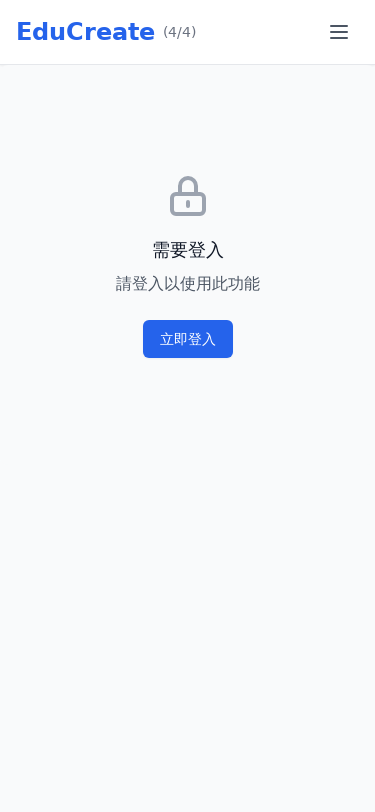

Performed page reload (waited for domcontentloaded)
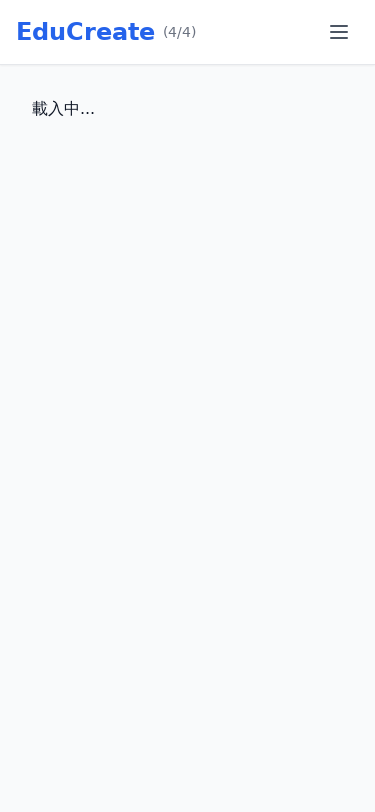

Waited 100ms after reload to check early navigation state
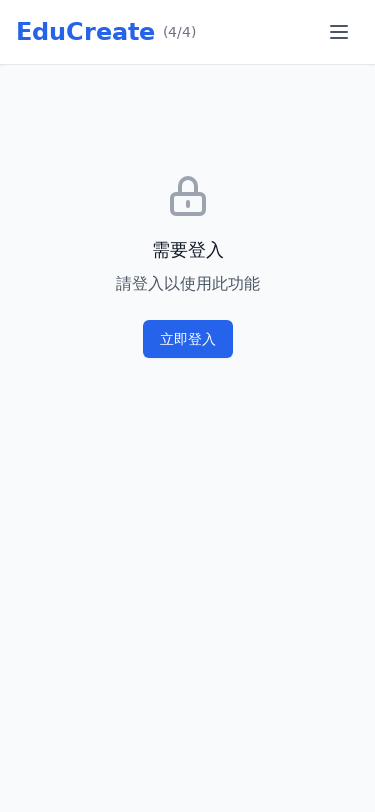

Counted navigation elements immediately after reload: 1
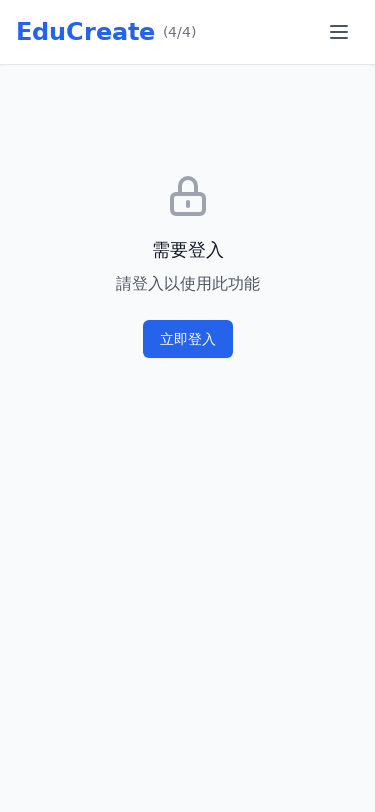

Waited for full page load (networkidle) after reload
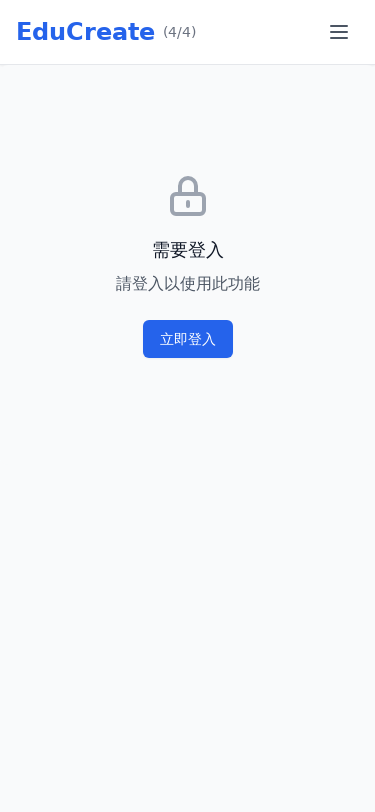

Counted navigation elements after full load: 1
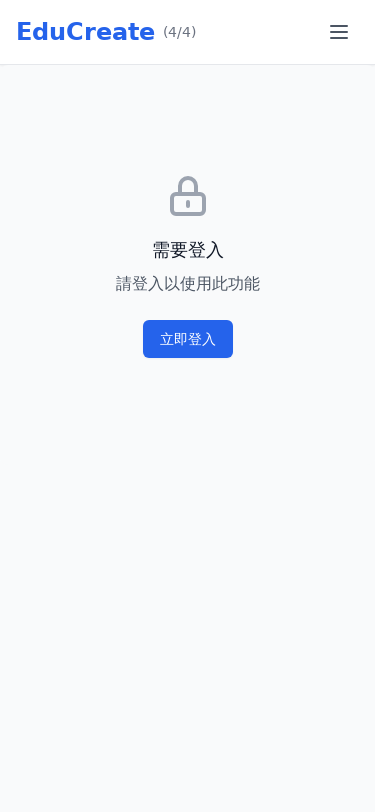

Verified navigation is present immediately after reload
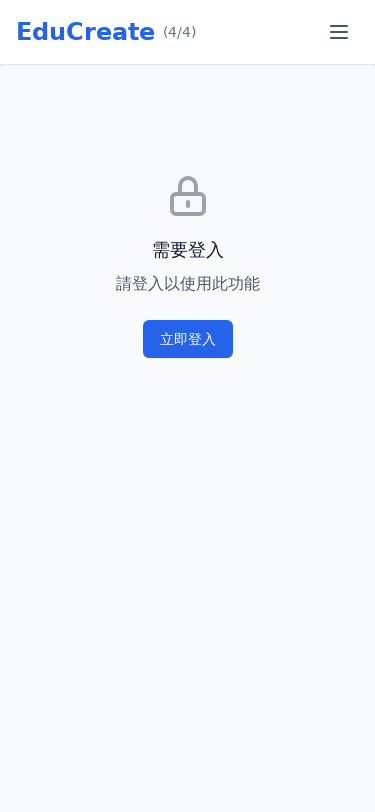

Verified navigation is present after full load
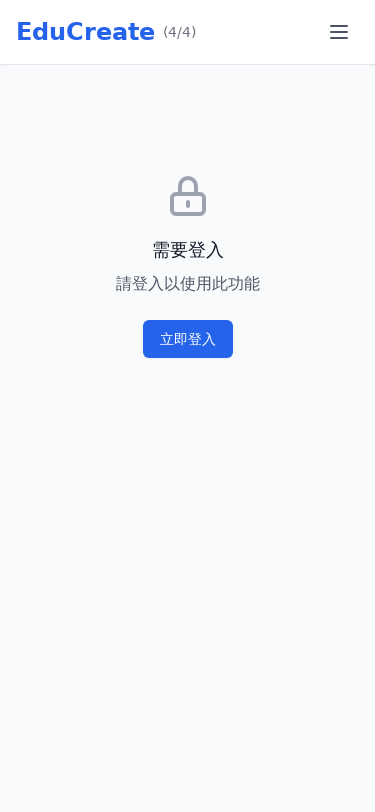

Verified navigation count is consistent - no flickering detected
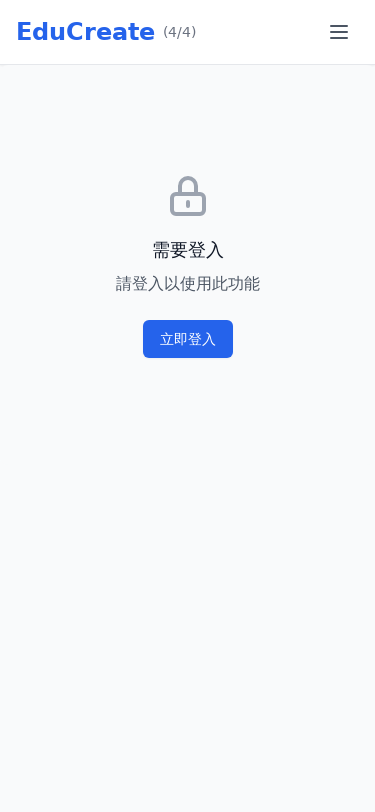

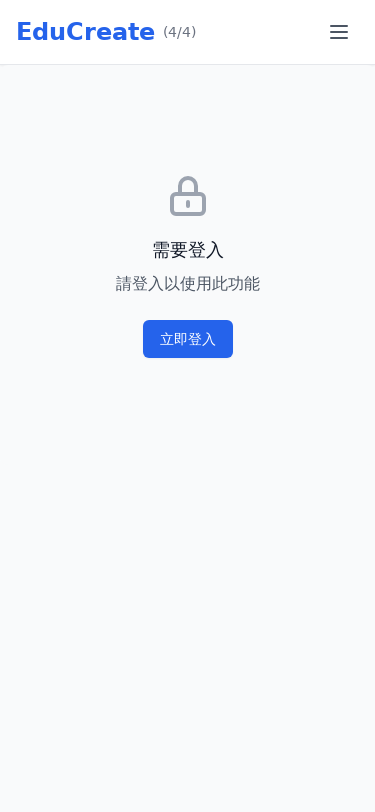